Tests filling out a contact form by entering a name and message, then submitting the form.

Starting URL: https://www.ultimateqa.com/filling-out-forms/

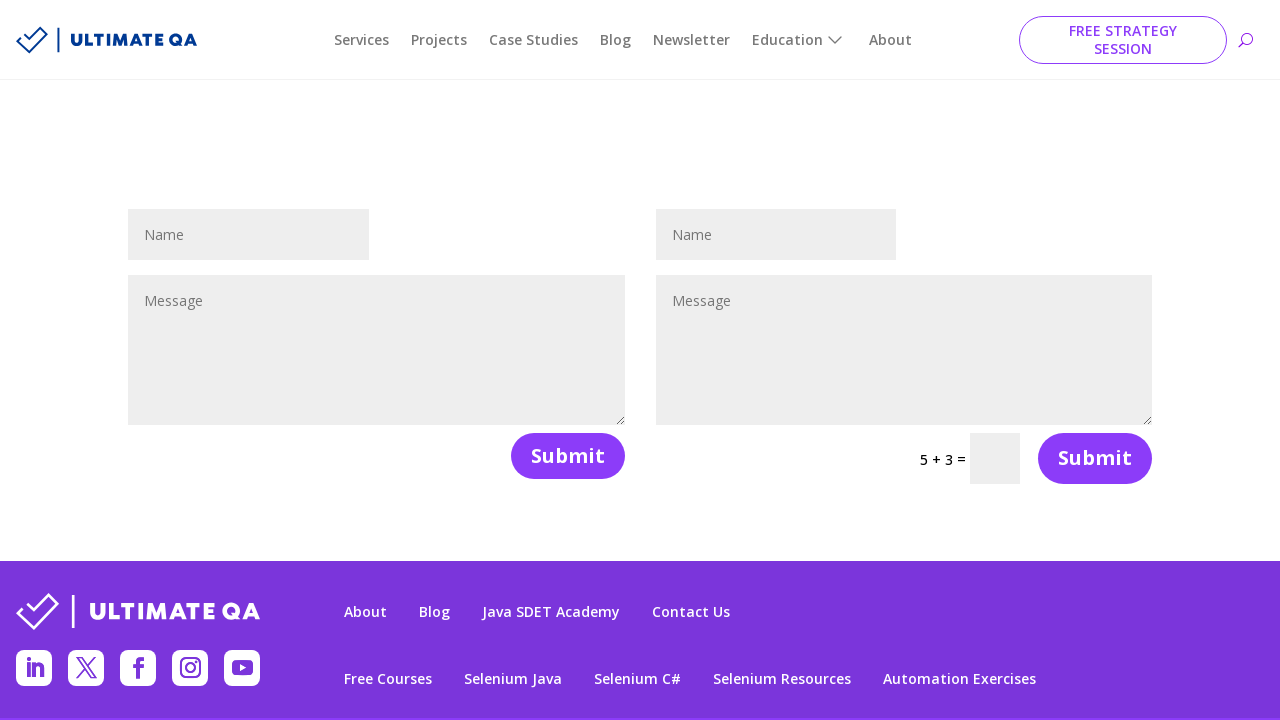

Filled name field with 'Channing Hockenberry' on #et_pb_contact_name_0
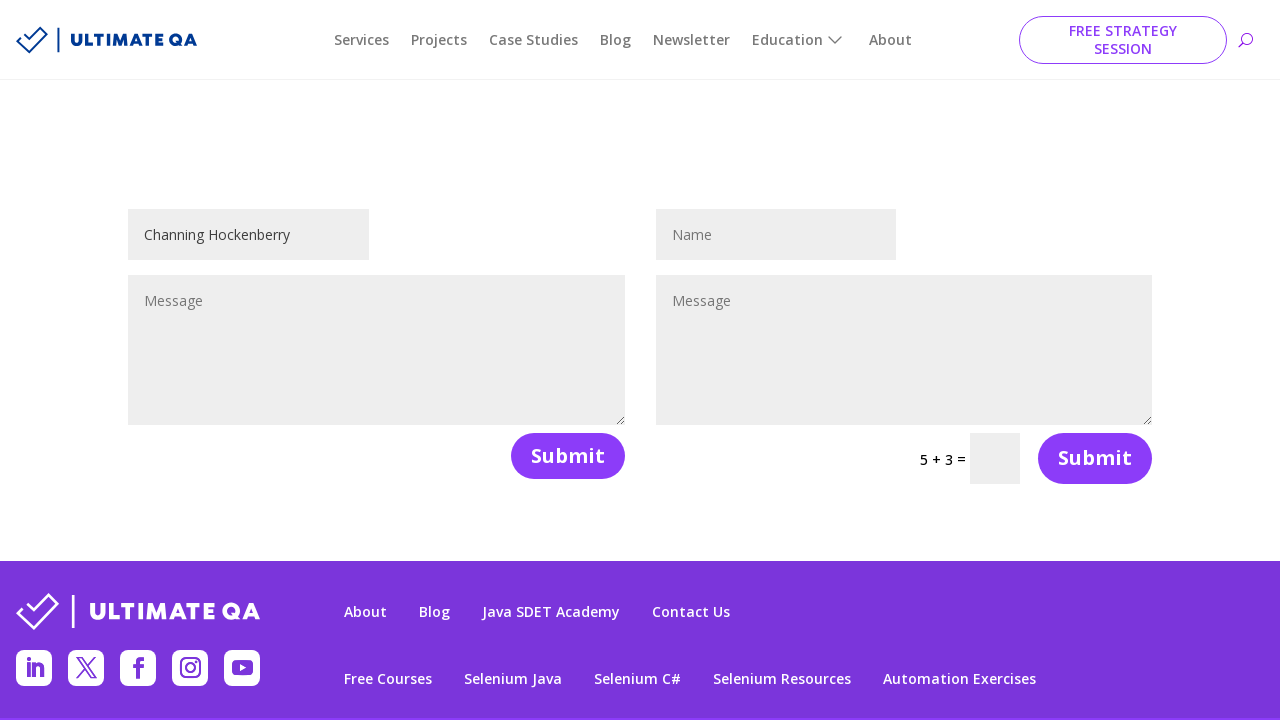

Filled message field with 'This is the Text Field' on #et_pb_contact_message_0
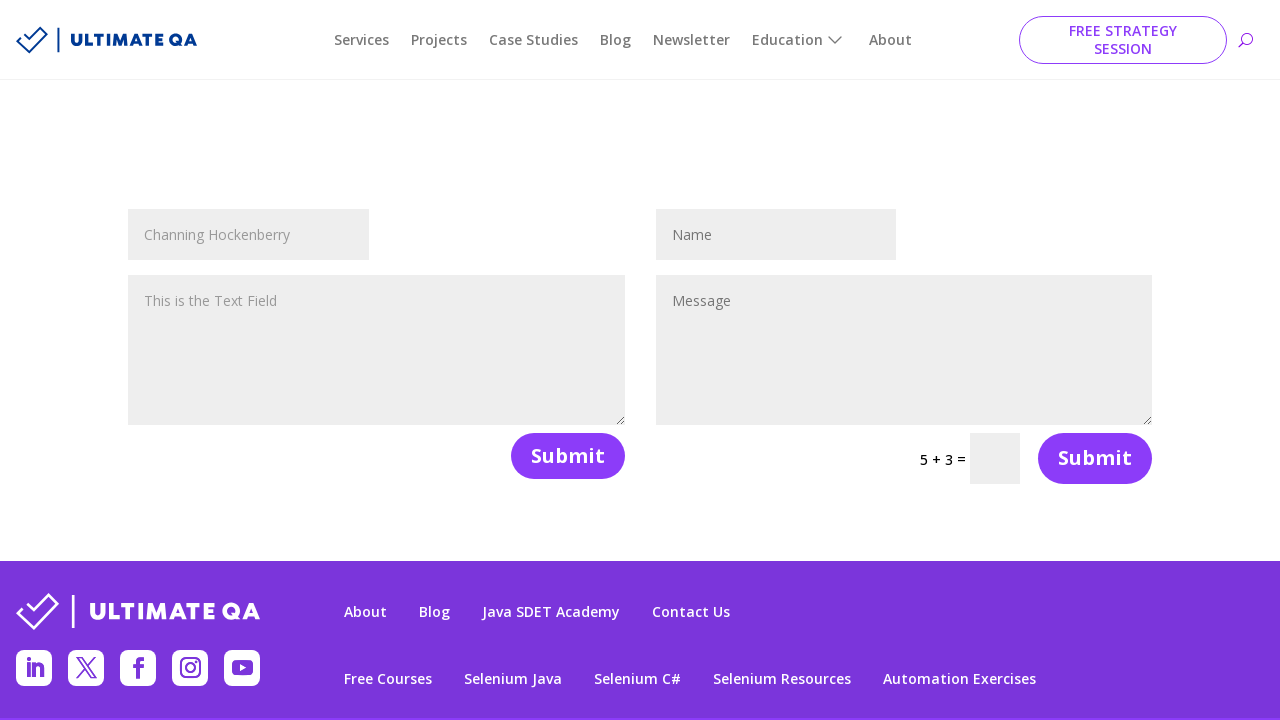

Clicked submit button to send contact form at (568, 456) on #et_pb_contact_form_0 button[type='submit']
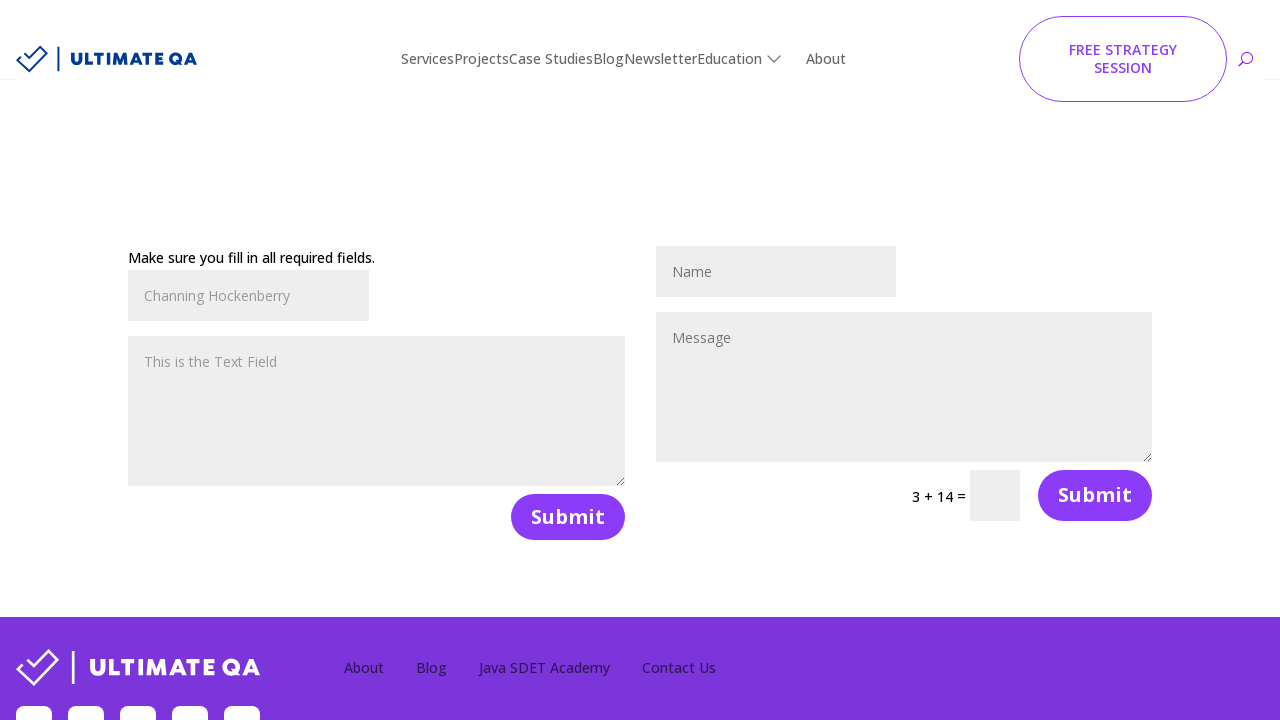

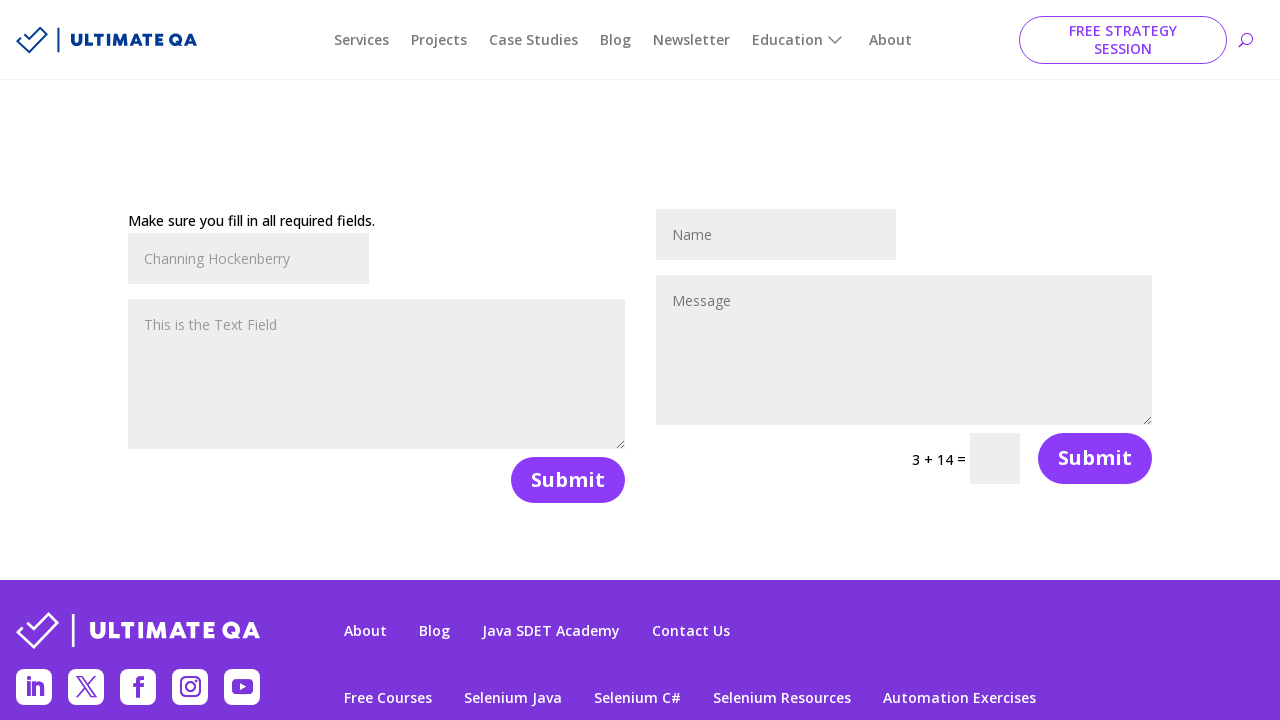